Tests form submission by filling multiple fields and validating that empty zip code shows error while other filled fields show success

Starting URL: https://bonigarcia.dev/selenium-webdriver-java/data-types.html

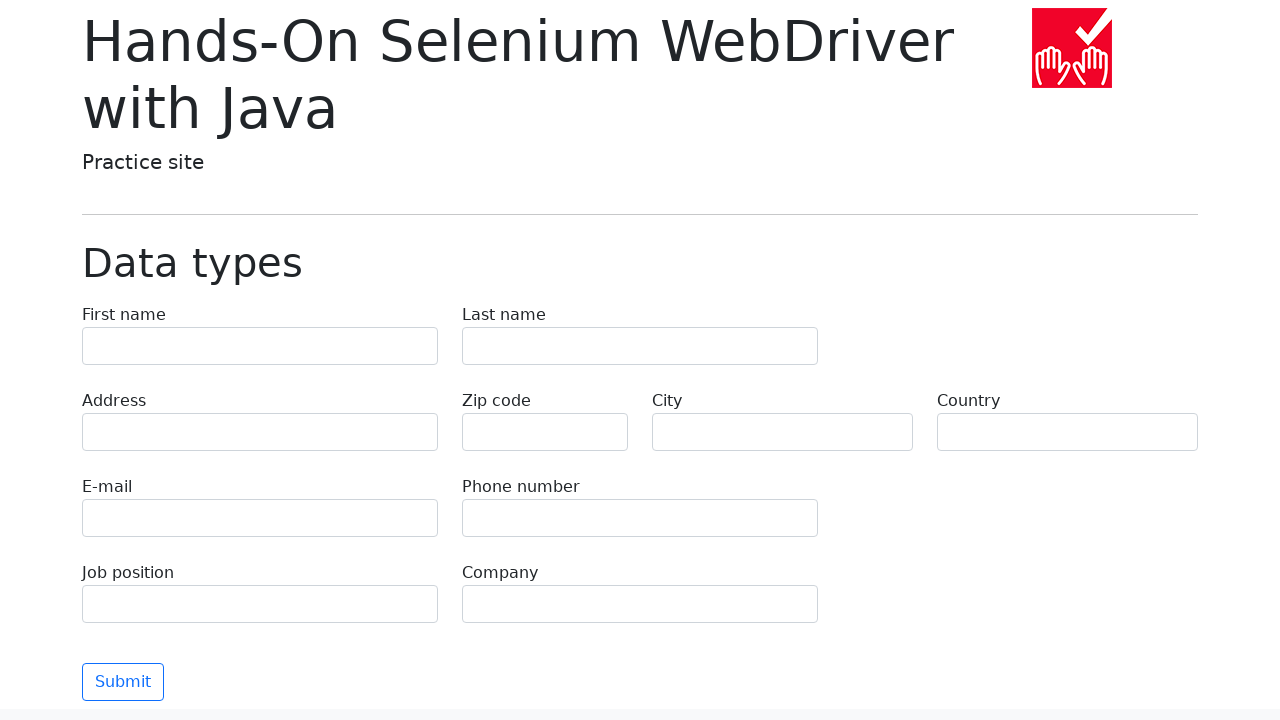

Filled first name field with 'Иван' on input[name='first-name']
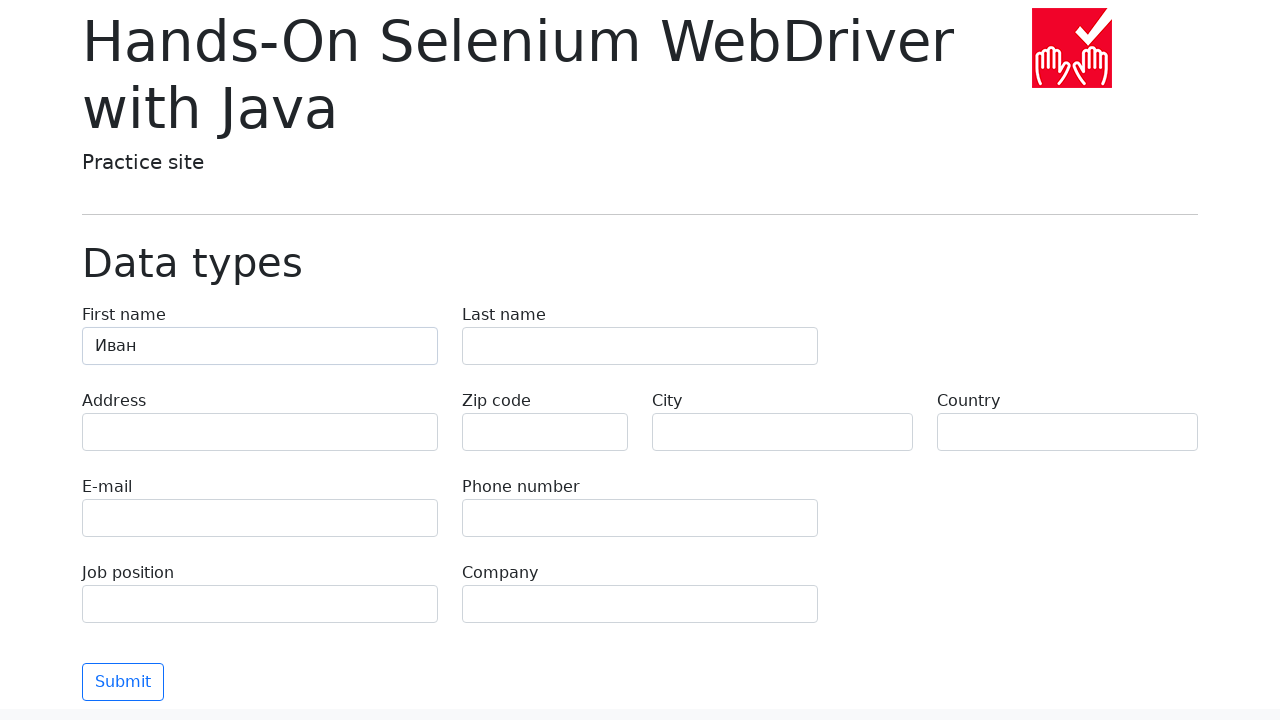

Filled last name field with 'Петров' on input[name='last-name']
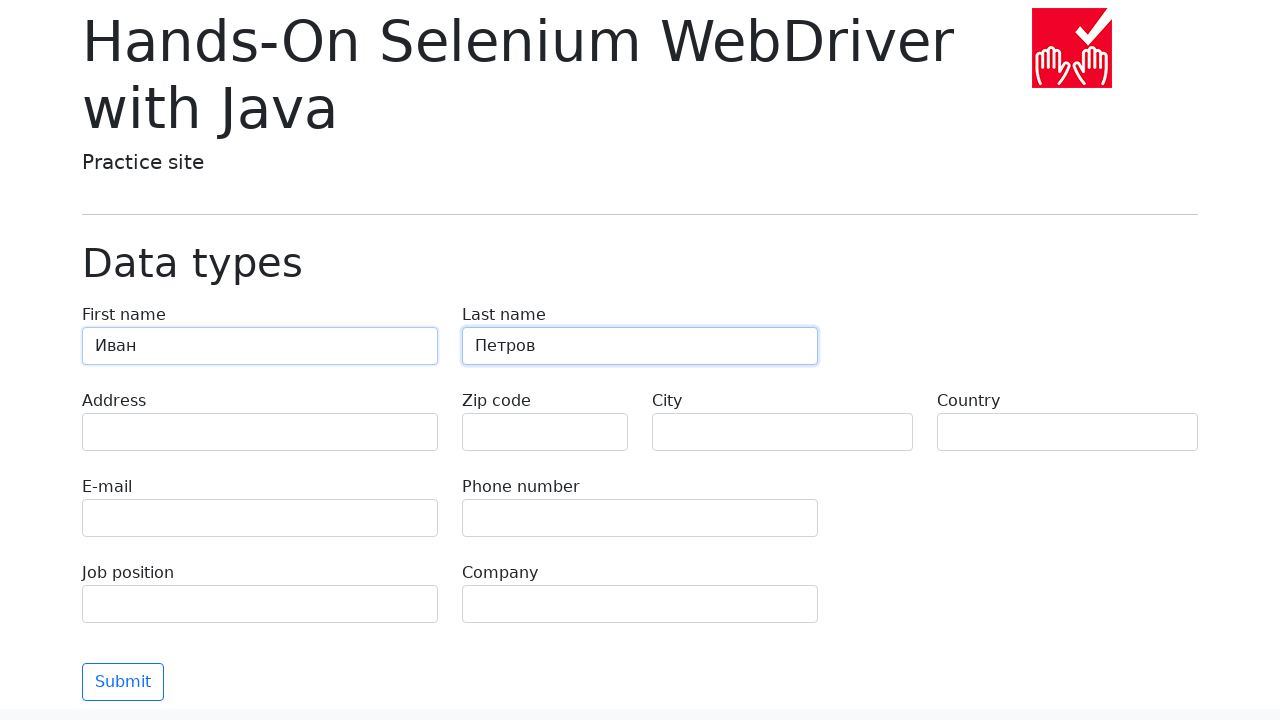

Filled address field with 'Ленина, 55-3' on input[name='address']
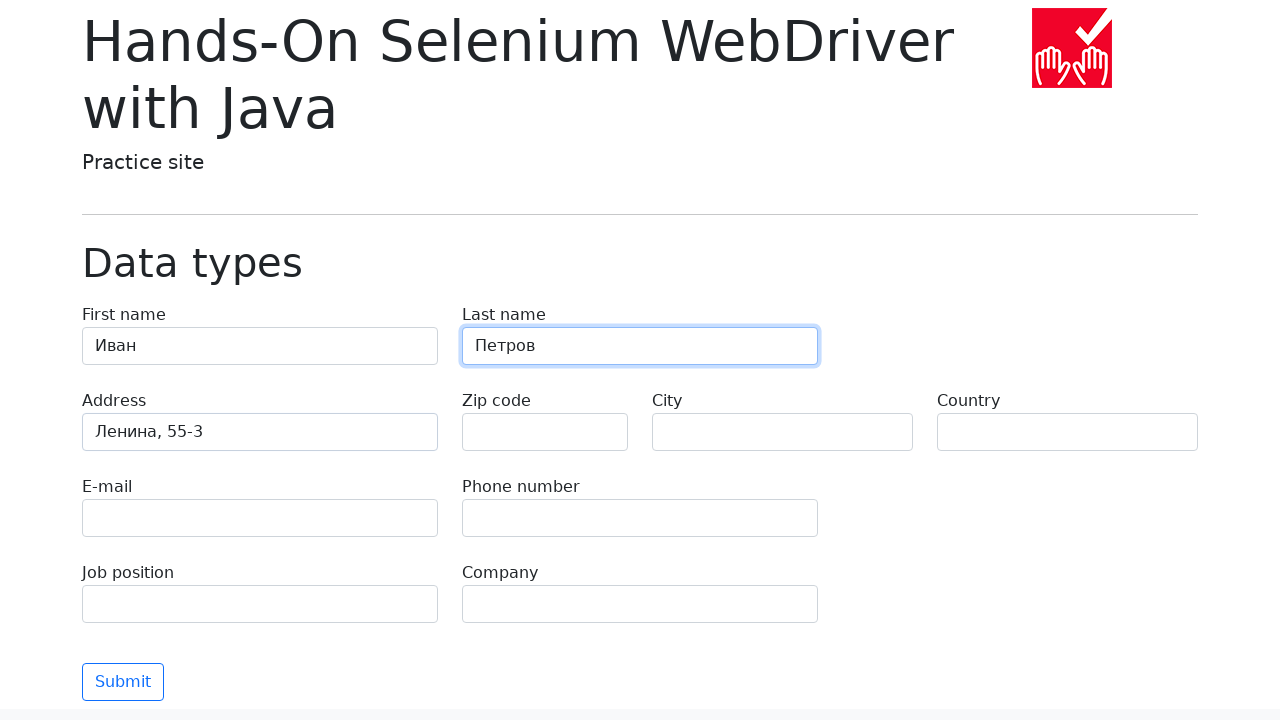

Filled email field with 'test@skypro.com' on input[name='e-mail']
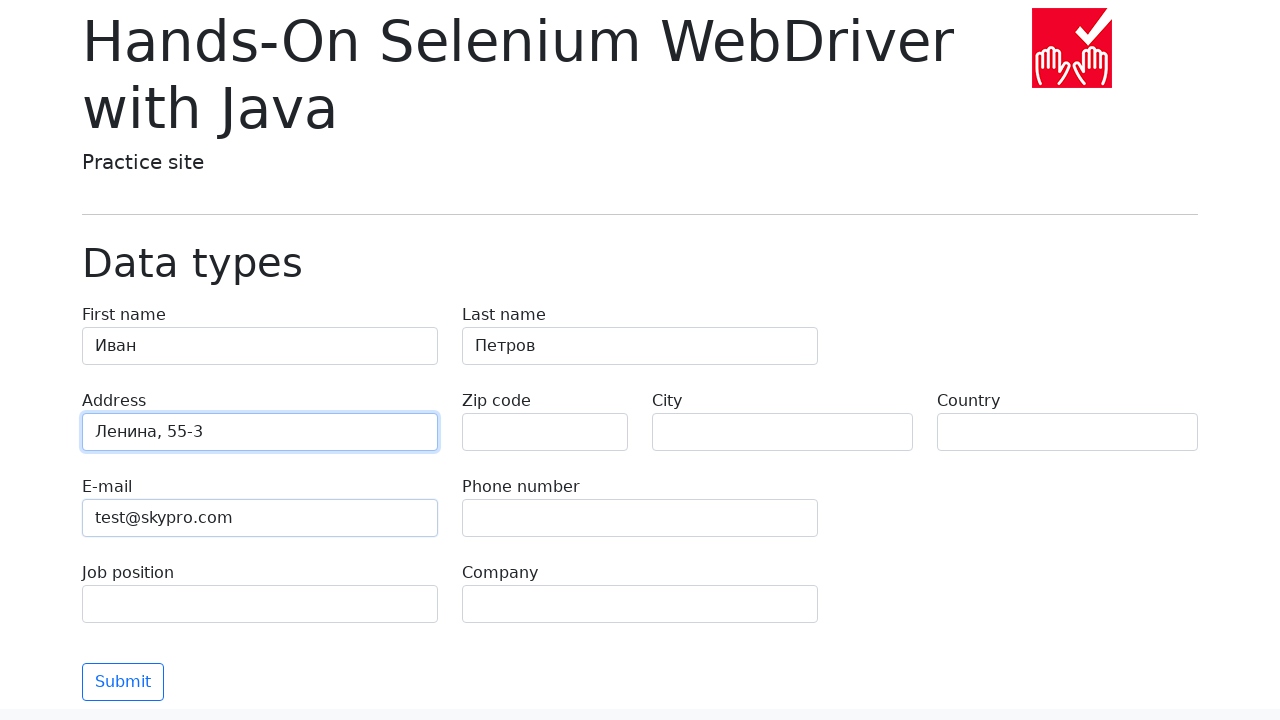

Filled phone field with '+7985899998787' on input[name='phone']
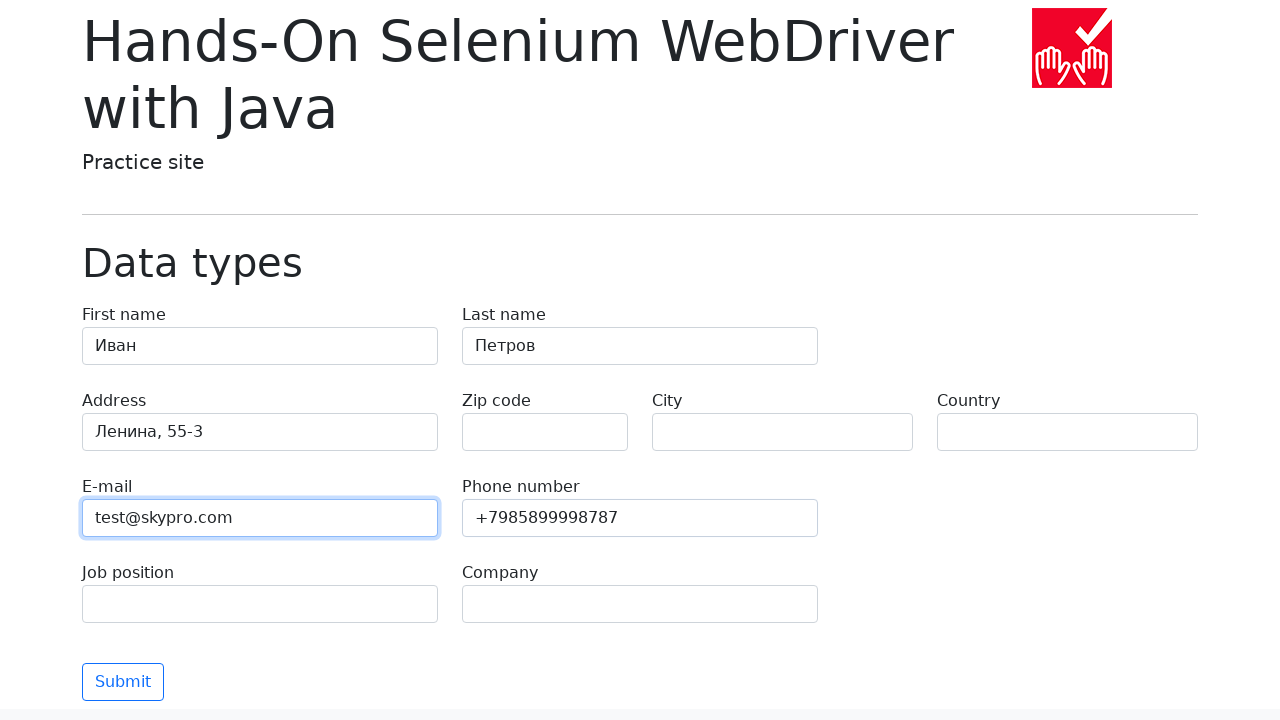

Left zip code field empty on input[name='zip-code']
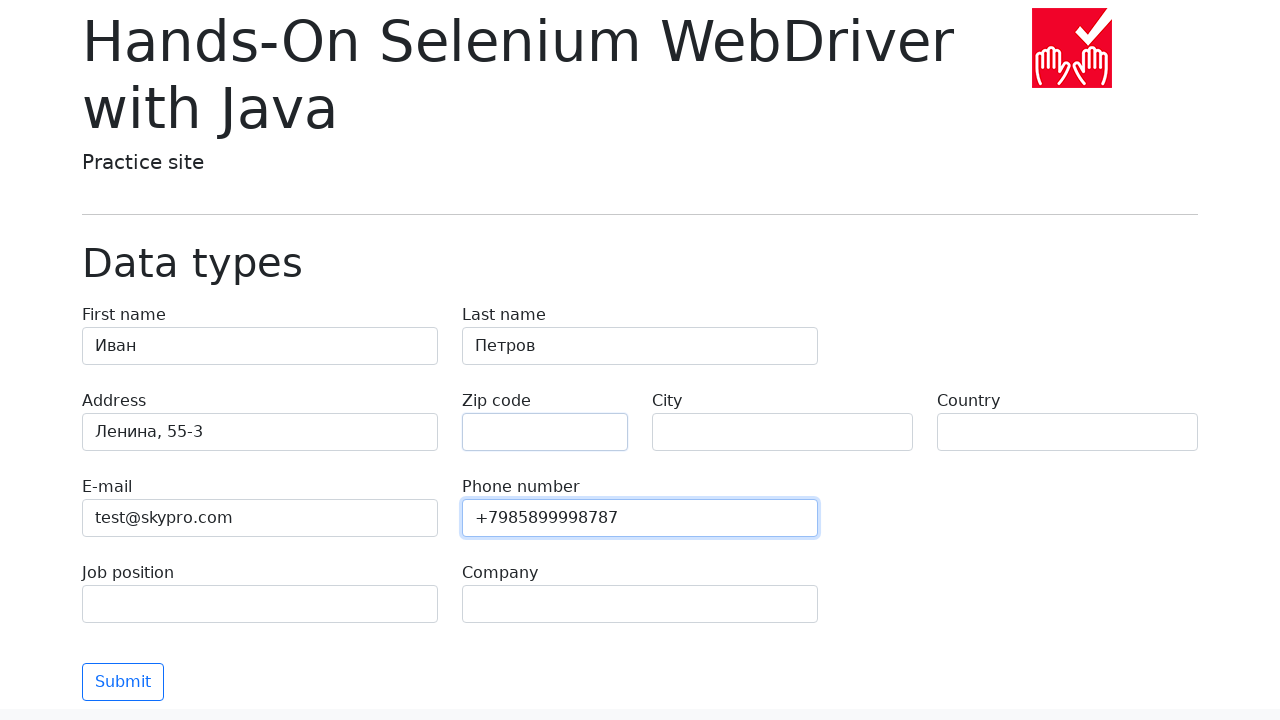

Filled city field with 'Москва' on input[name='city']
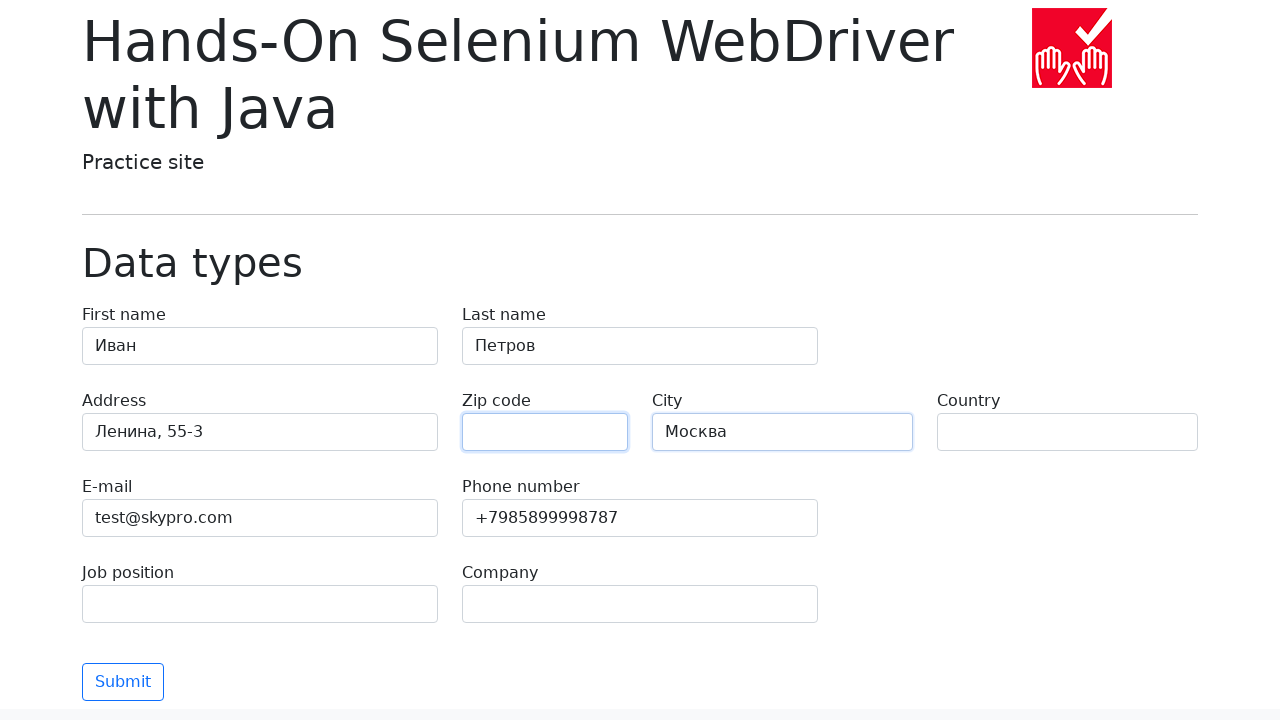

Filled country field with 'Россия' on input[name='country']
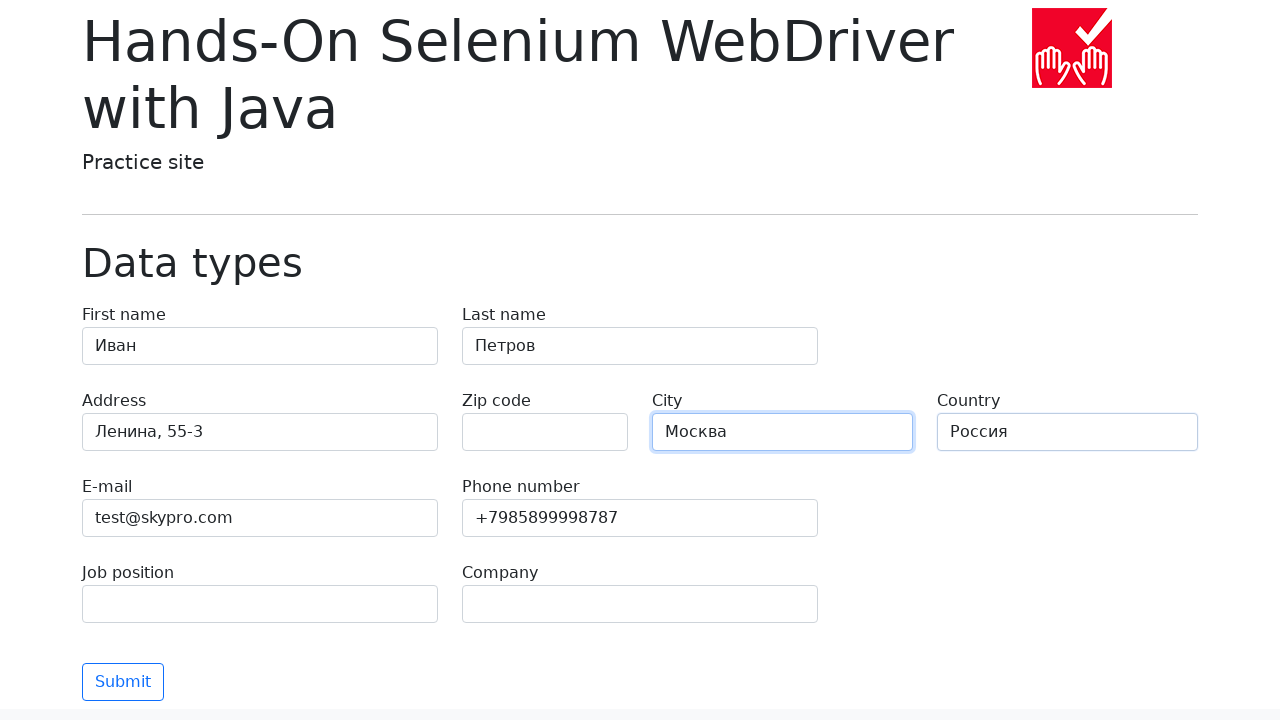

Filled job position field with 'QA' on input[name='job-position']
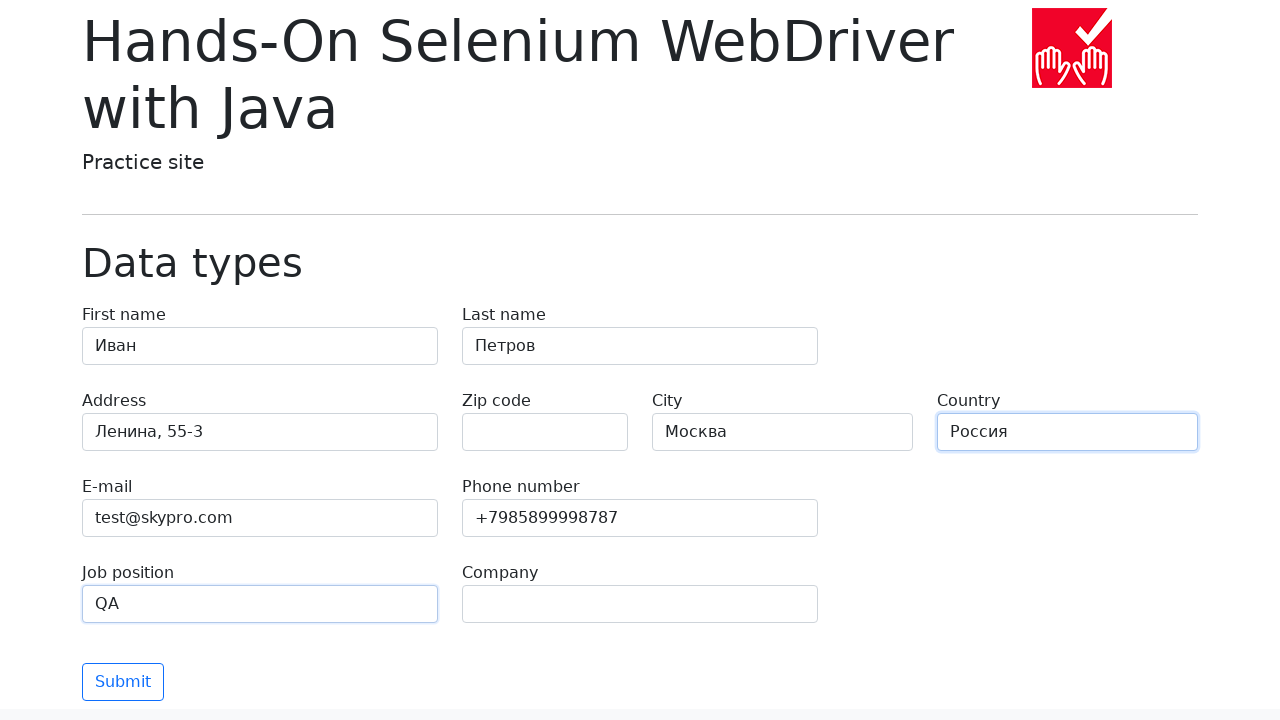

Filled company field with 'SkyPro' on input[name='company']
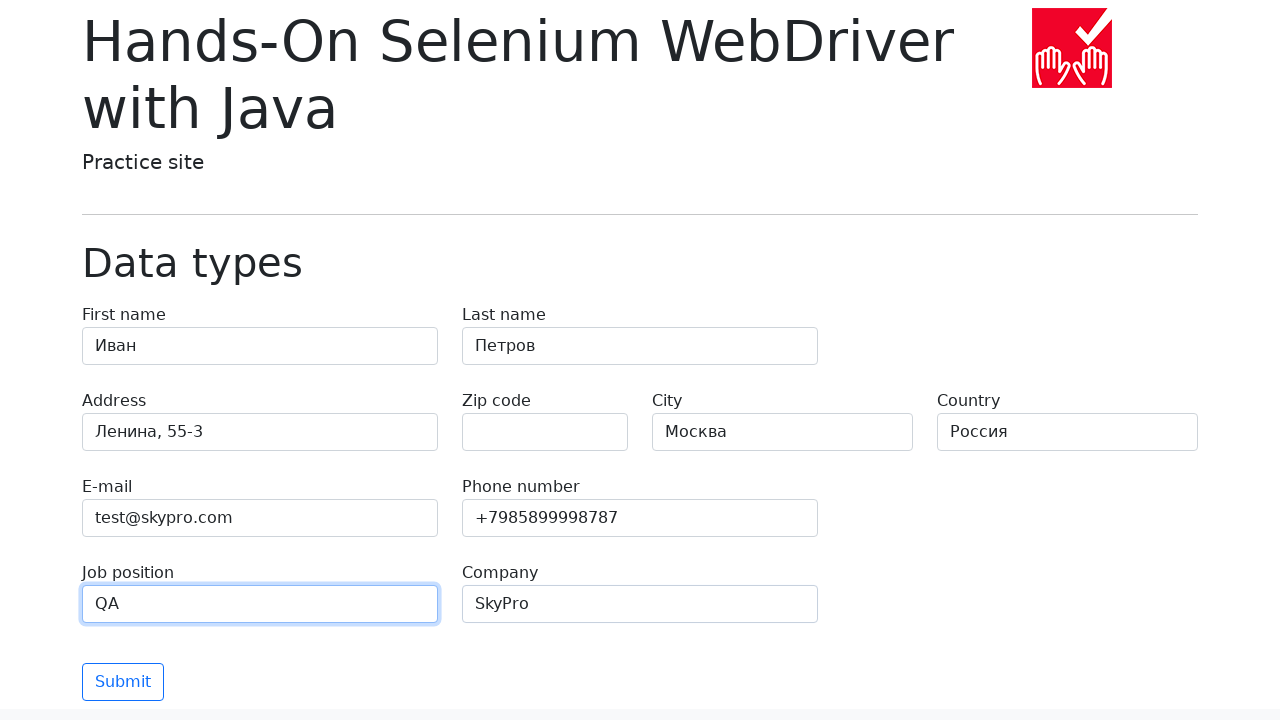

Clicked submit button to submit form at (123, 682) on button
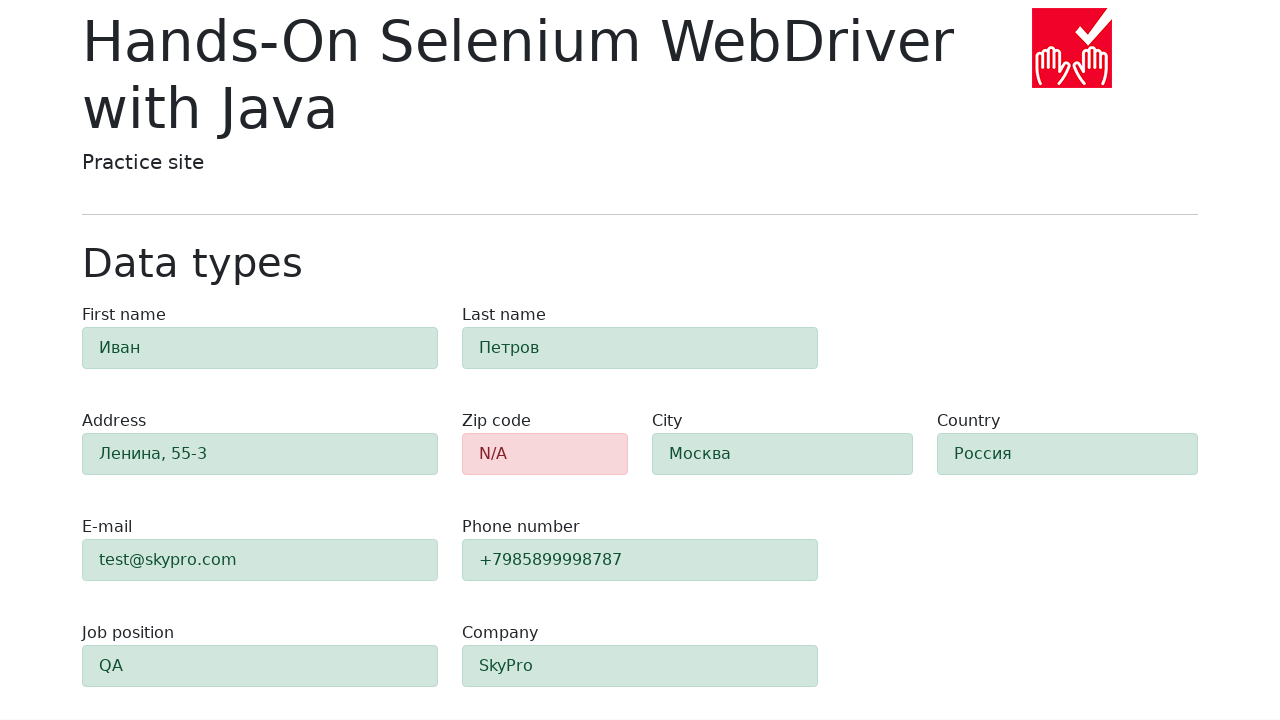

Waited for form validation to complete
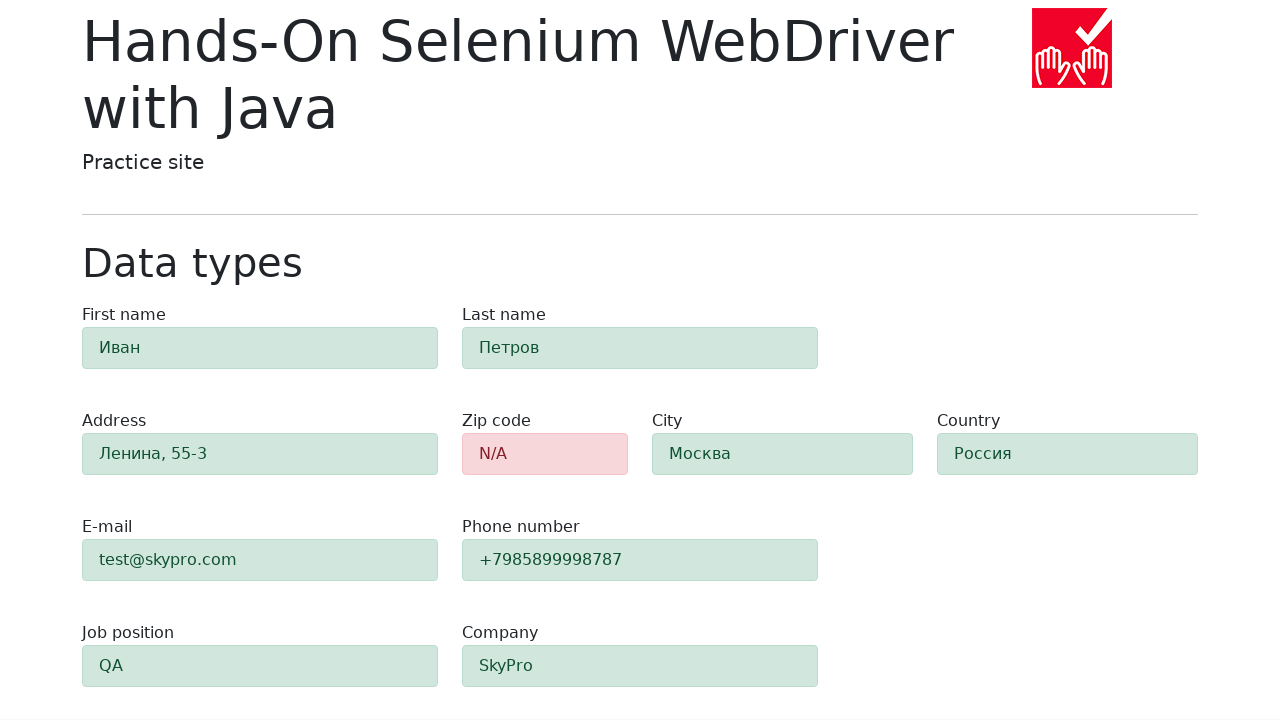

Verified zip code field has danger class (error state)
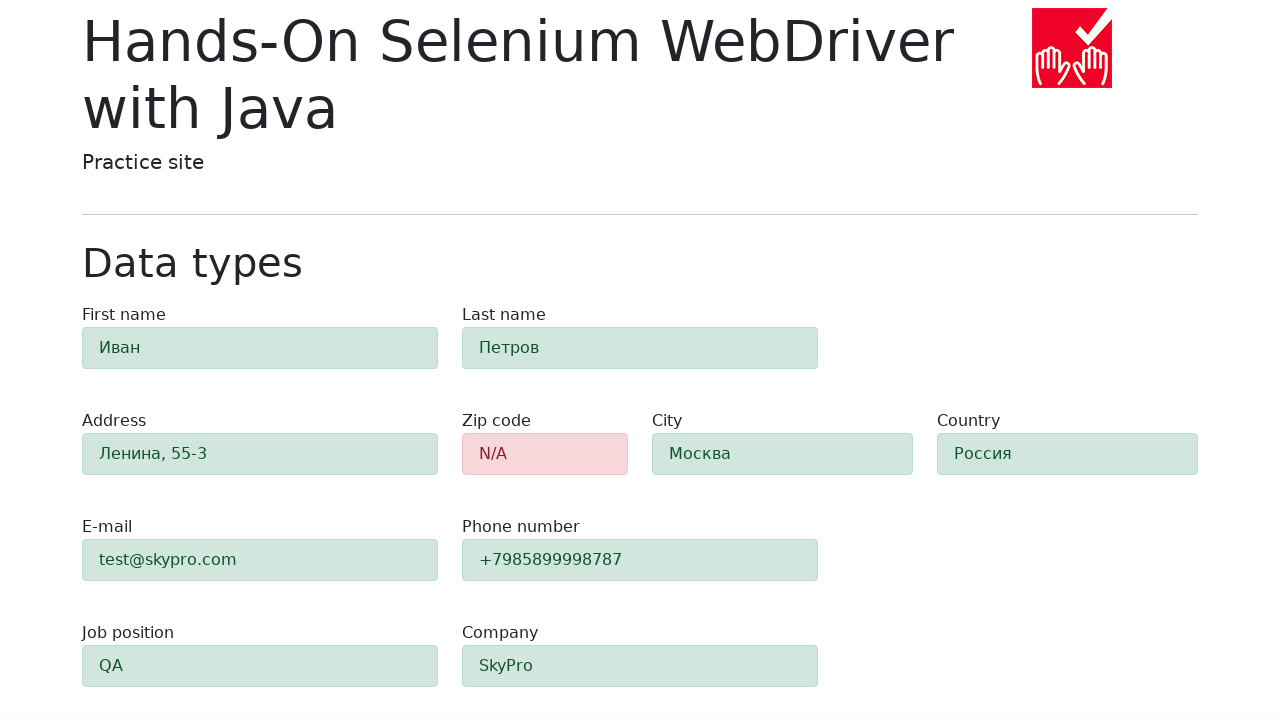

Verified field 'first-name' has success class
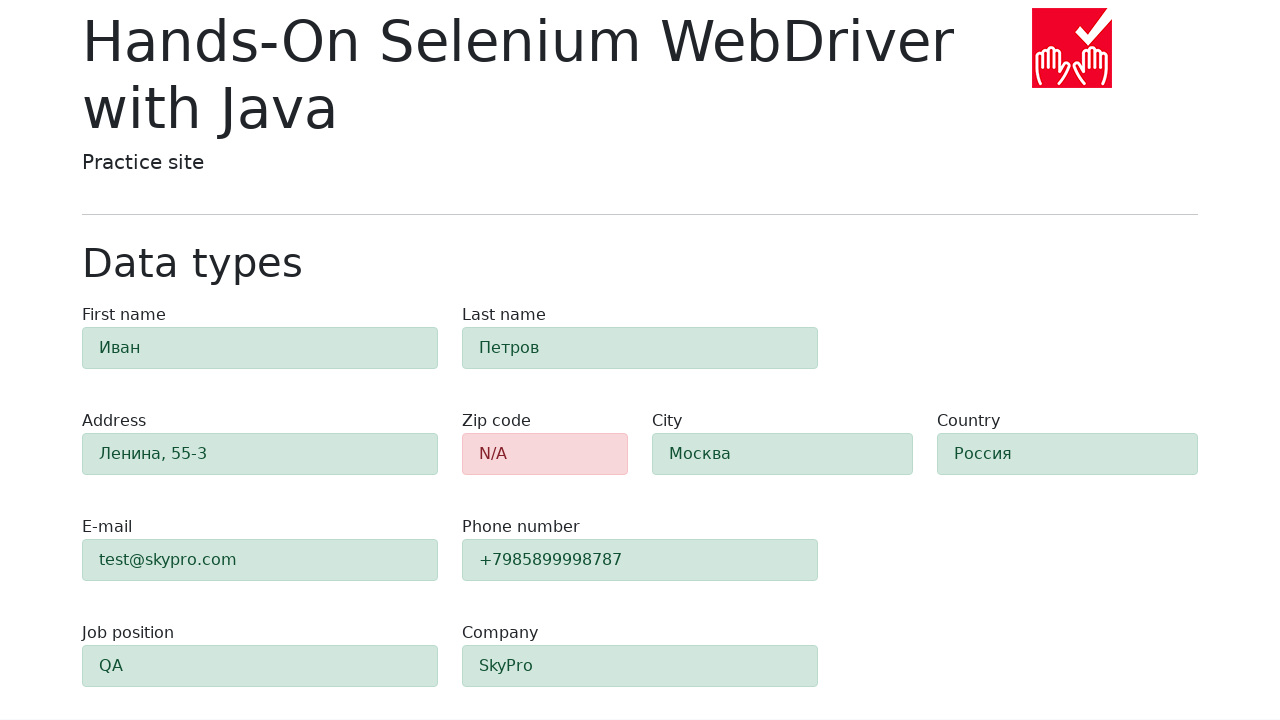

Verified field 'last-name' has success class
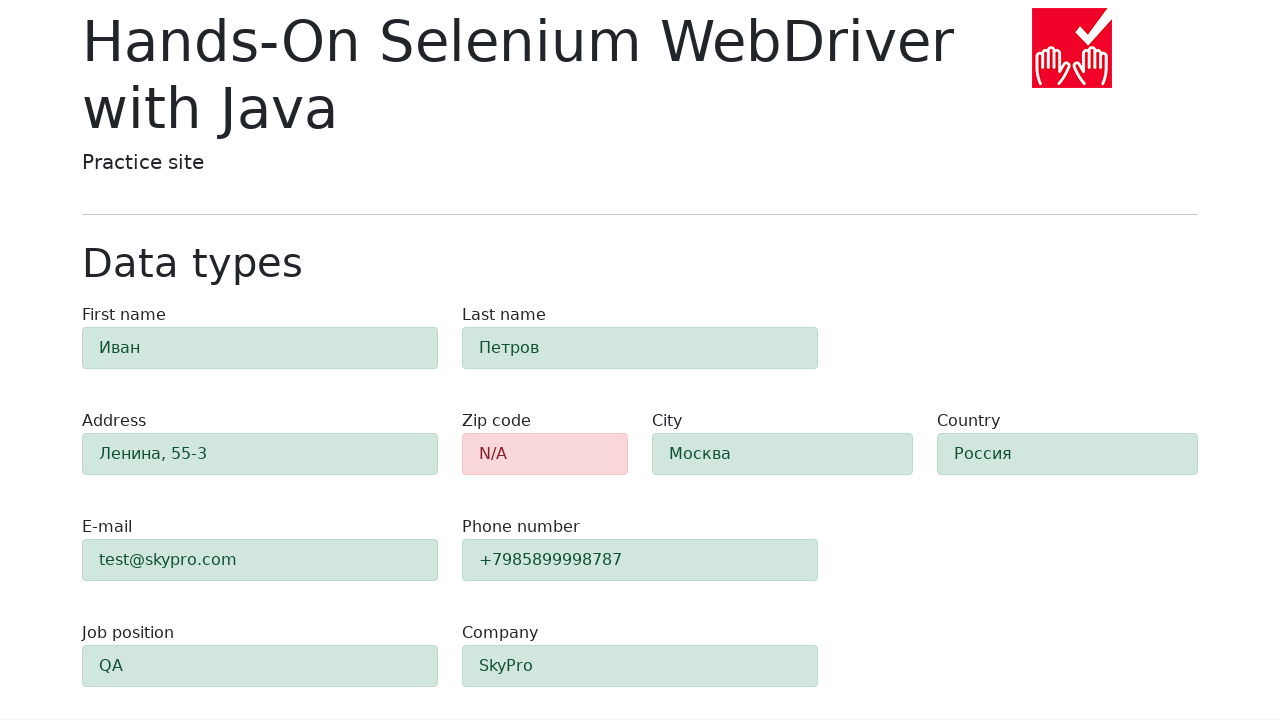

Verified field 'address' has success class
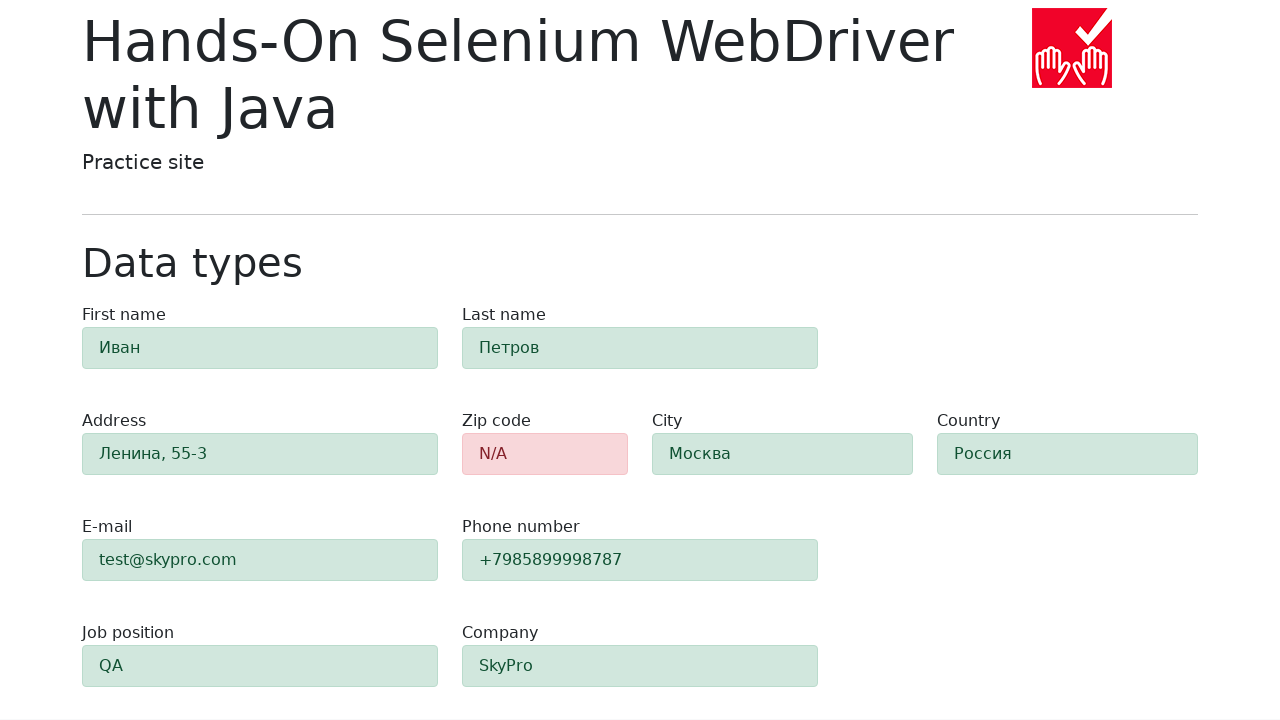

Verified field 'e-mail' has success class
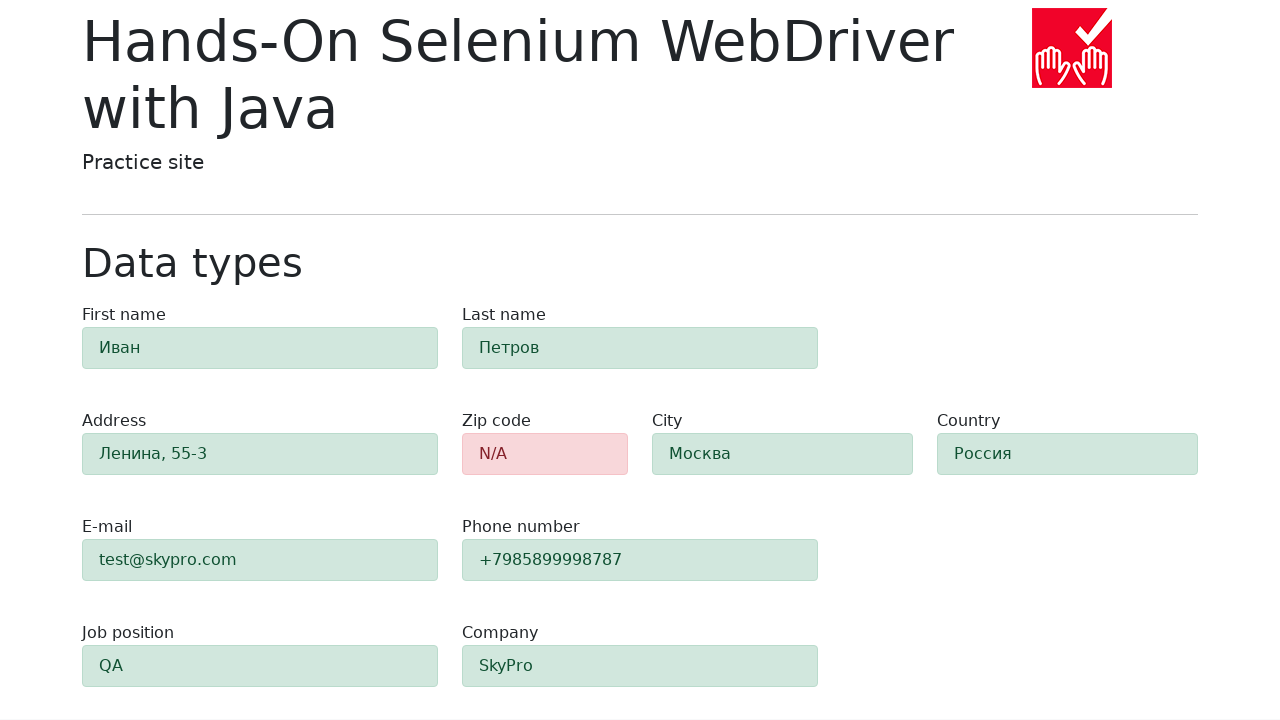

Verified field 'phone' has success class
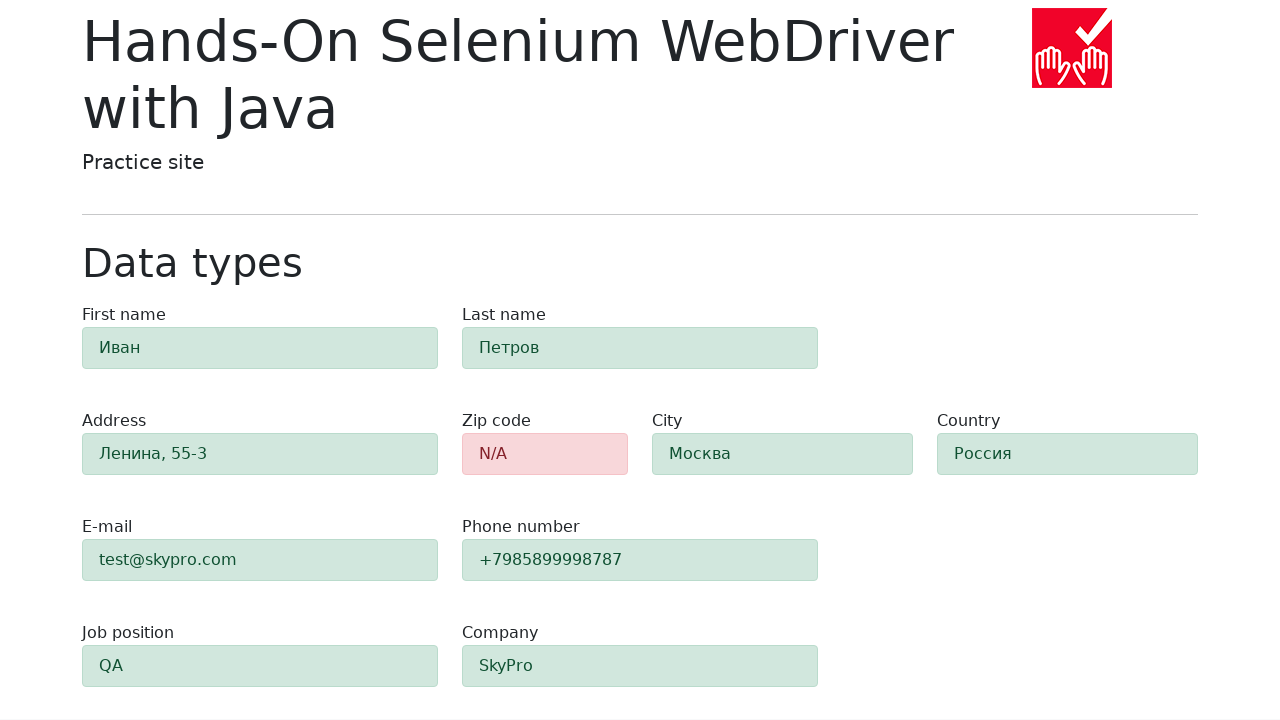

Verified field 'city' has success class
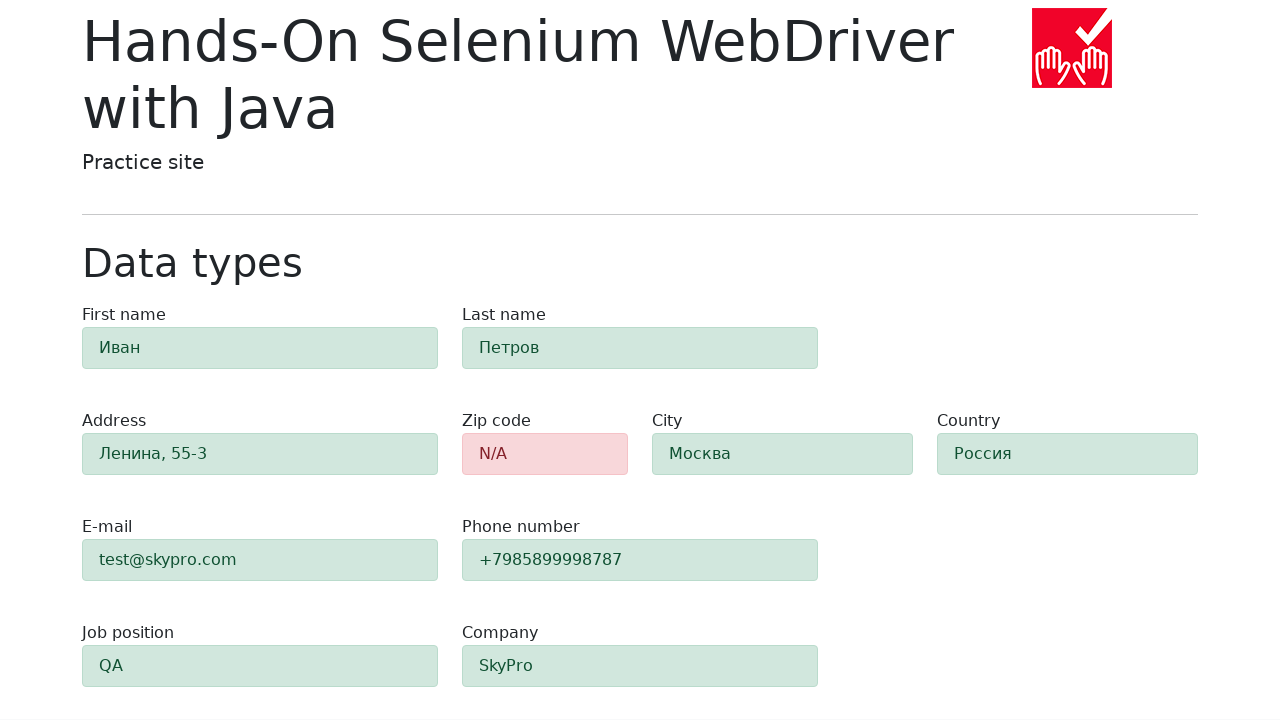

Verified field 'country' has success class
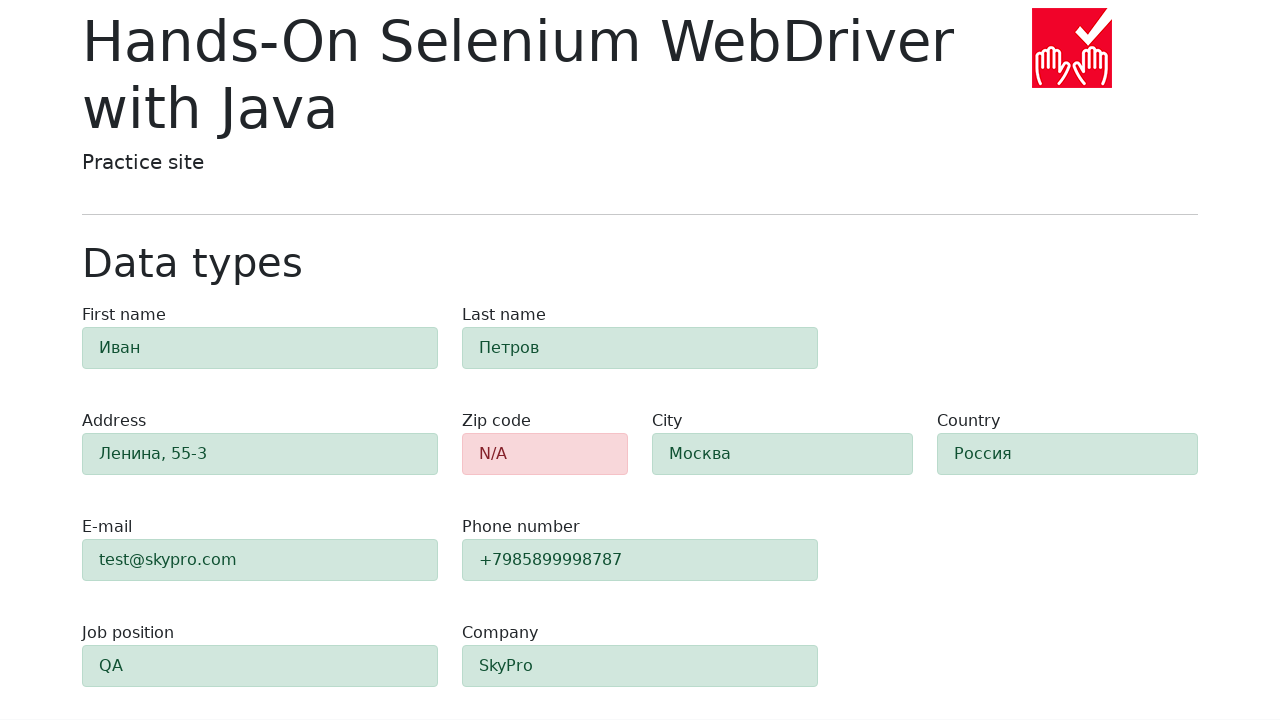

Verified field 'job-position' has success class
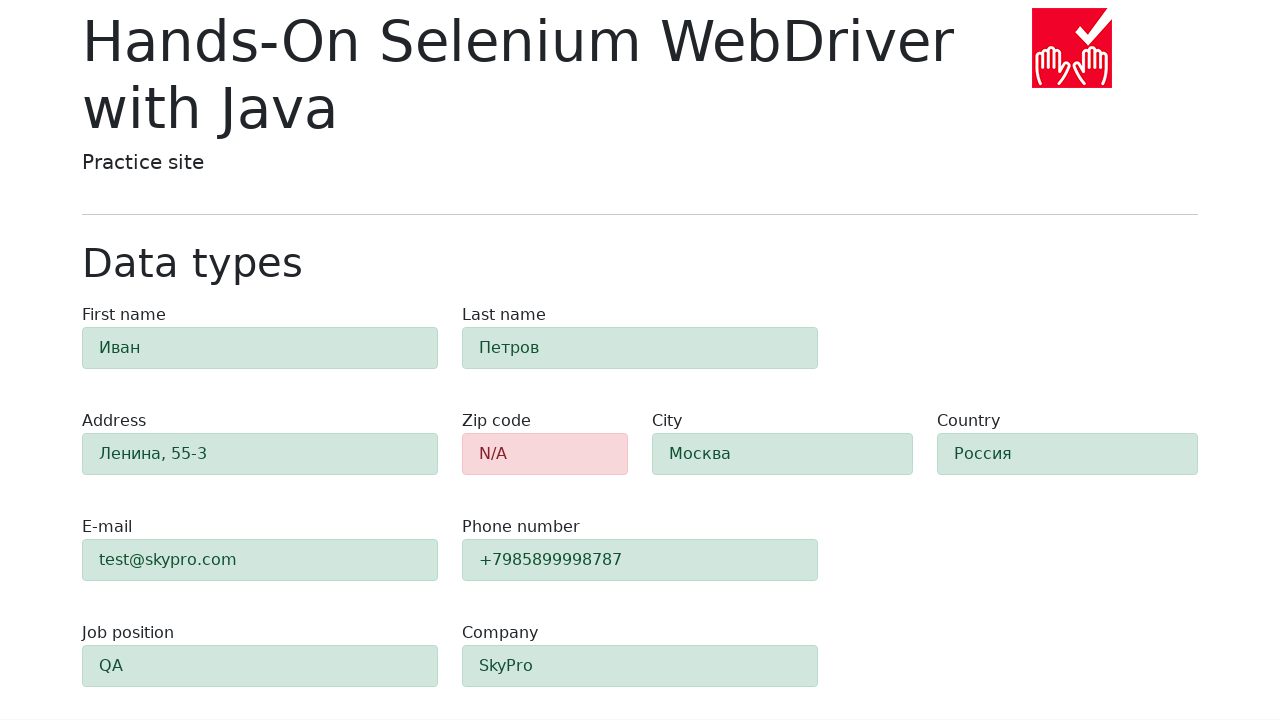

Verified field 'company' has success class
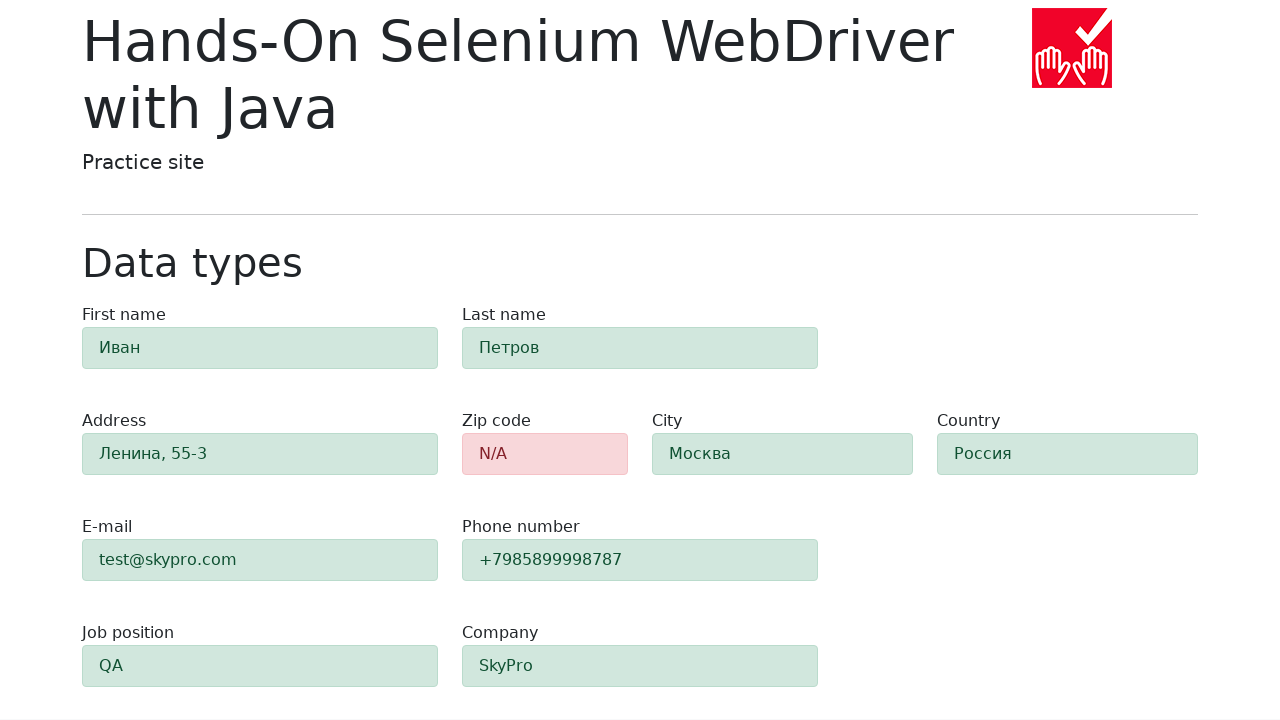

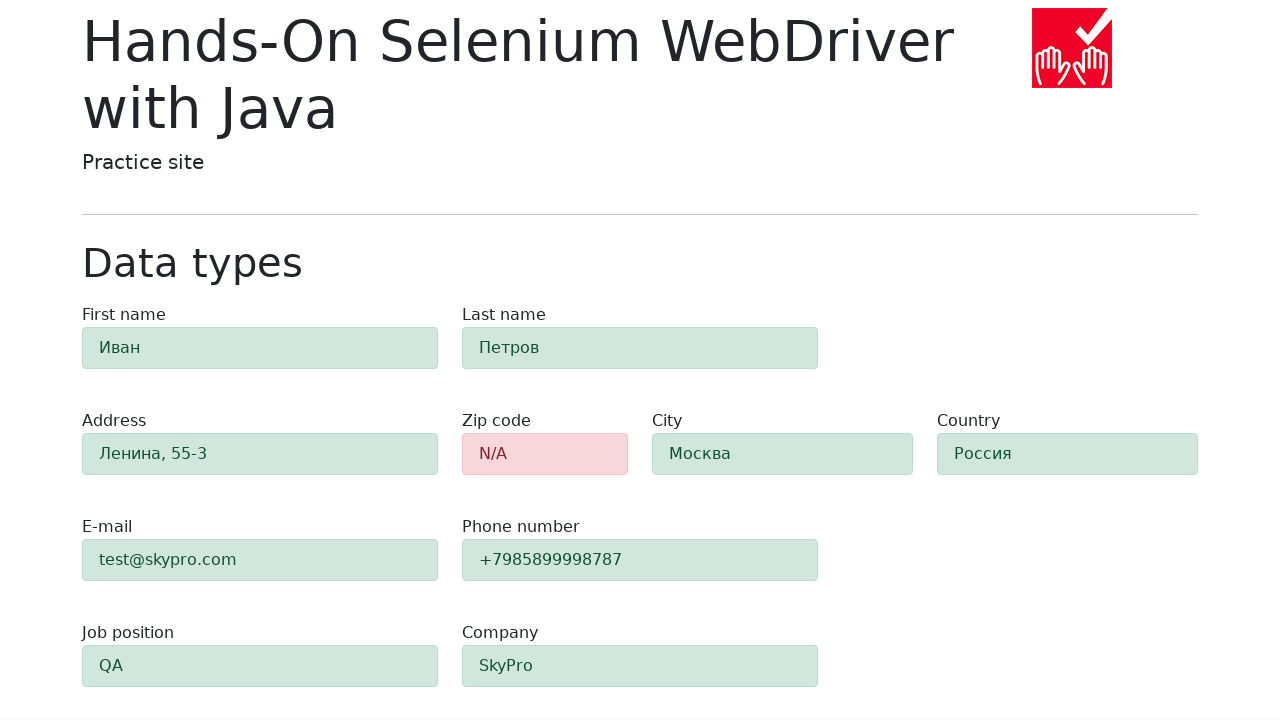